Visits the Playwright homepage and clicks on the Get Started button using text selector

Starting URL: https://playwright.dev/

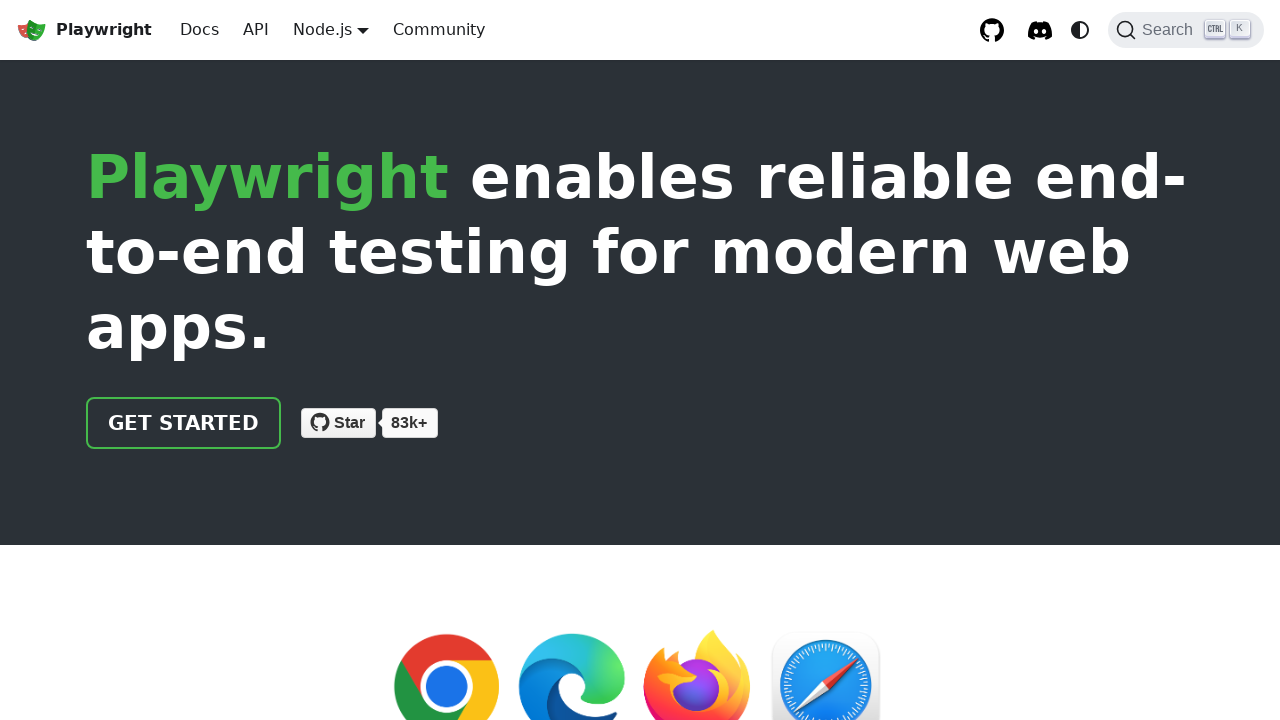

Clicked on the Get Started button using text selector at (184, 423) on internal:text="Get Started"i
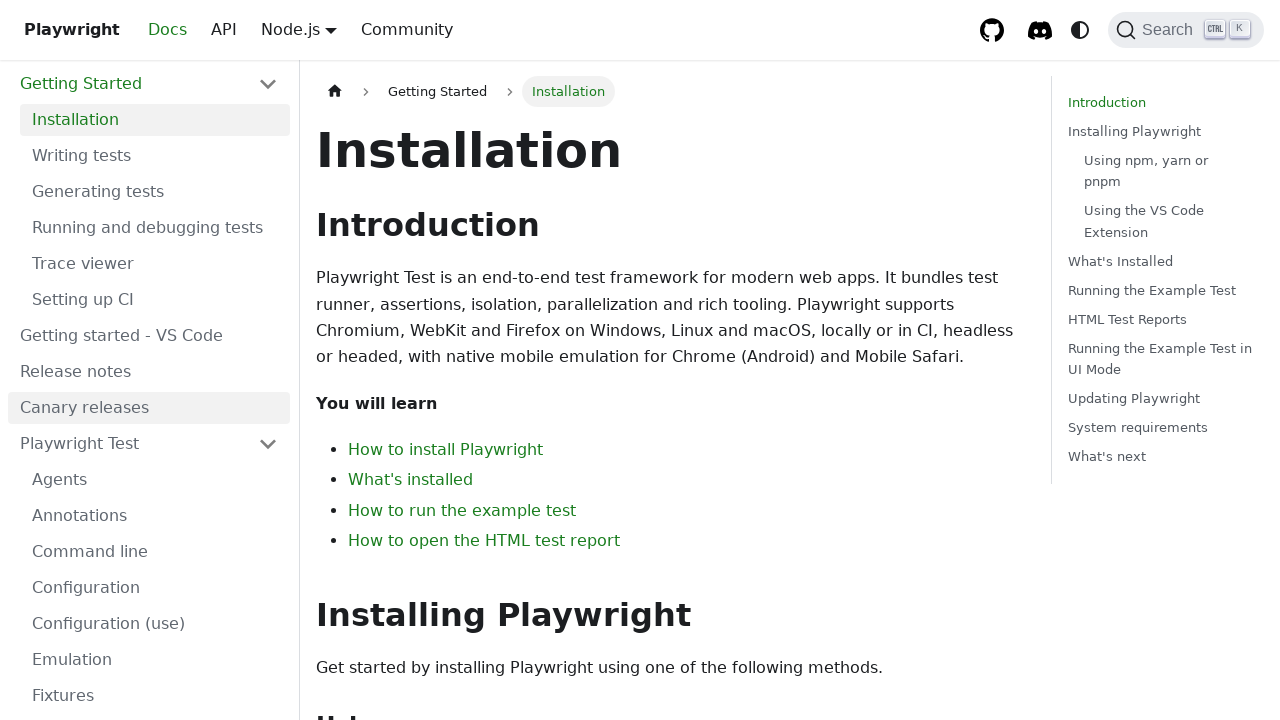

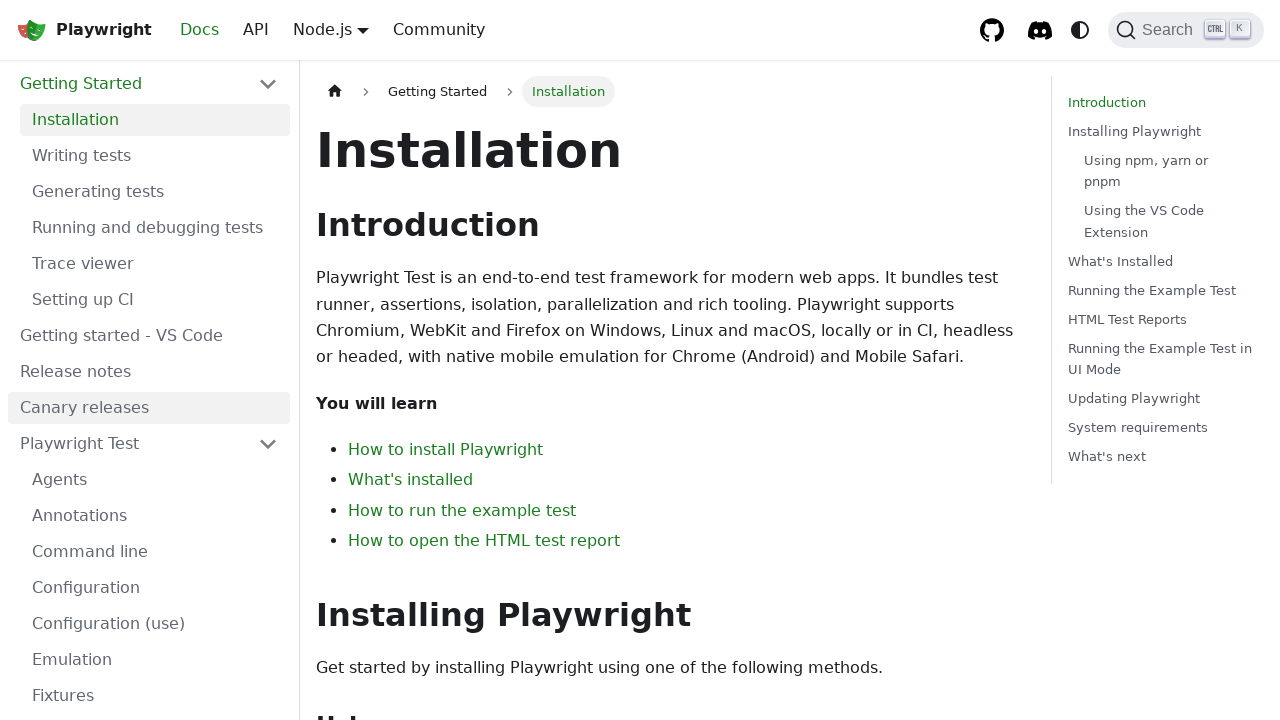